Tests navigation by clicking on a menu item that may or may not be present on the page

Starting URL: https://the-internet.herokuapp.com/disappearing_elements

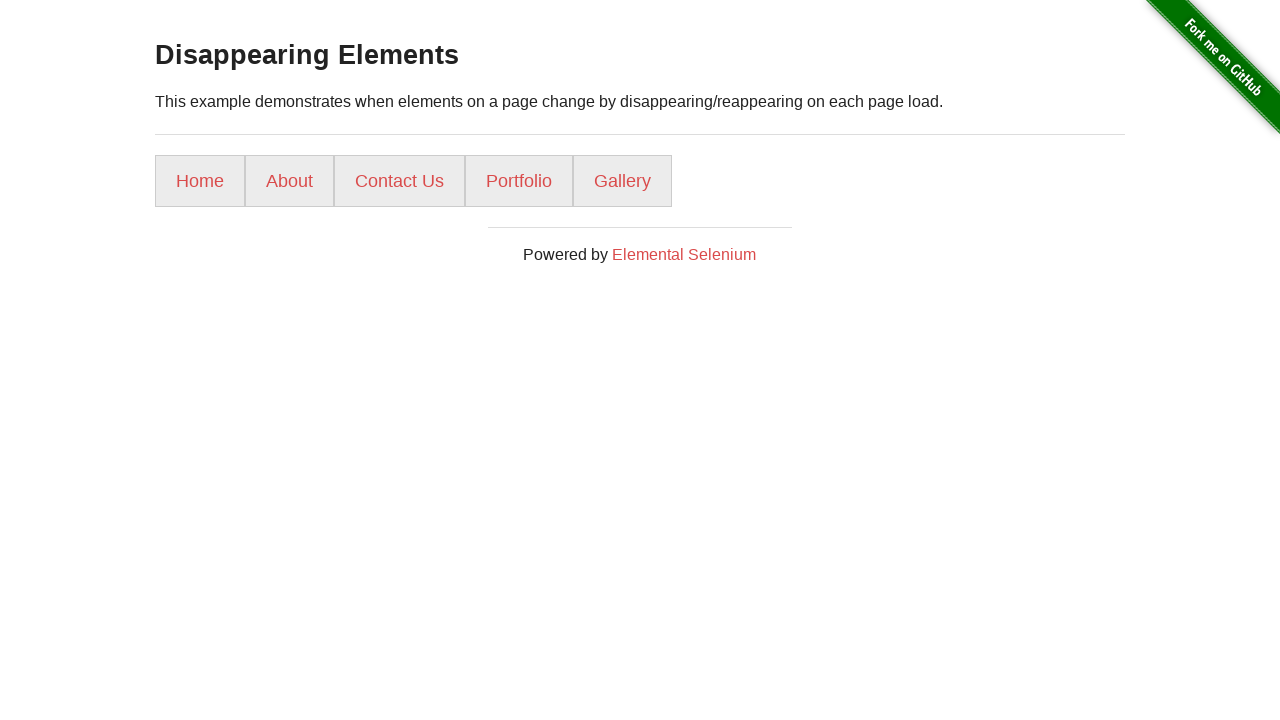

Navigated to disappearing elements test page
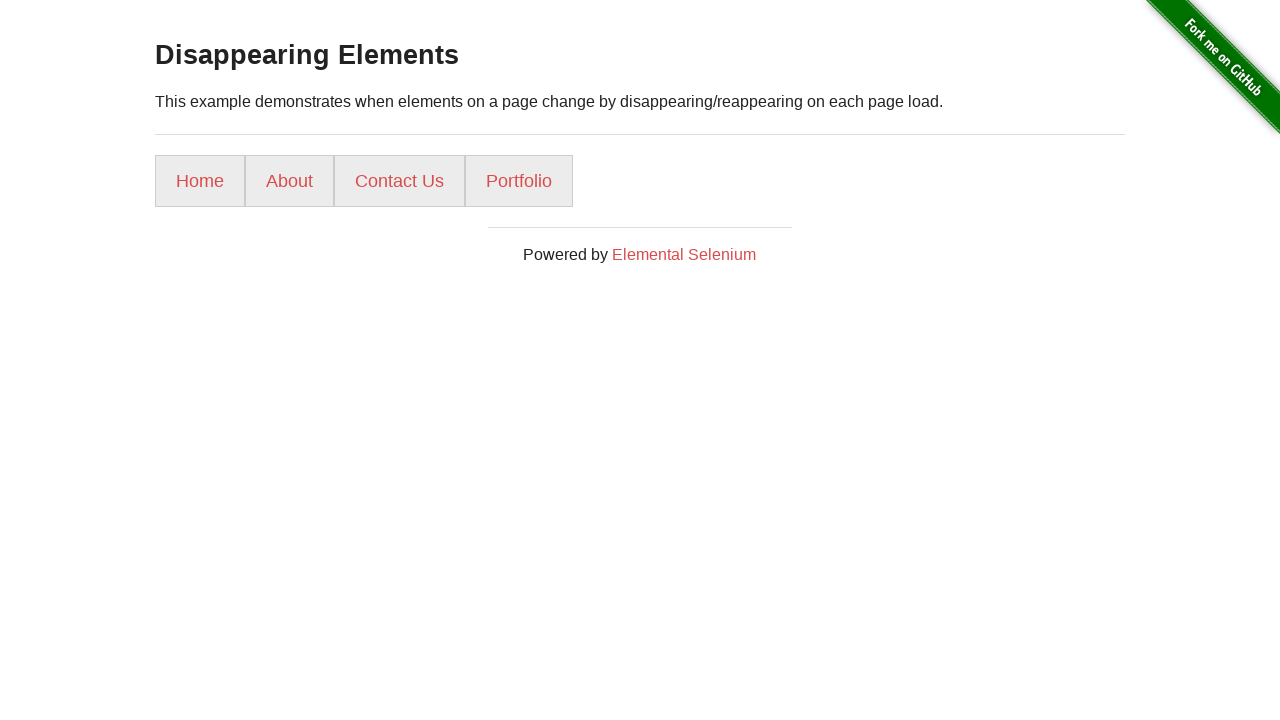

Clicked Portfolio menu item at (519, 181) on a:has-text('Portfolio')
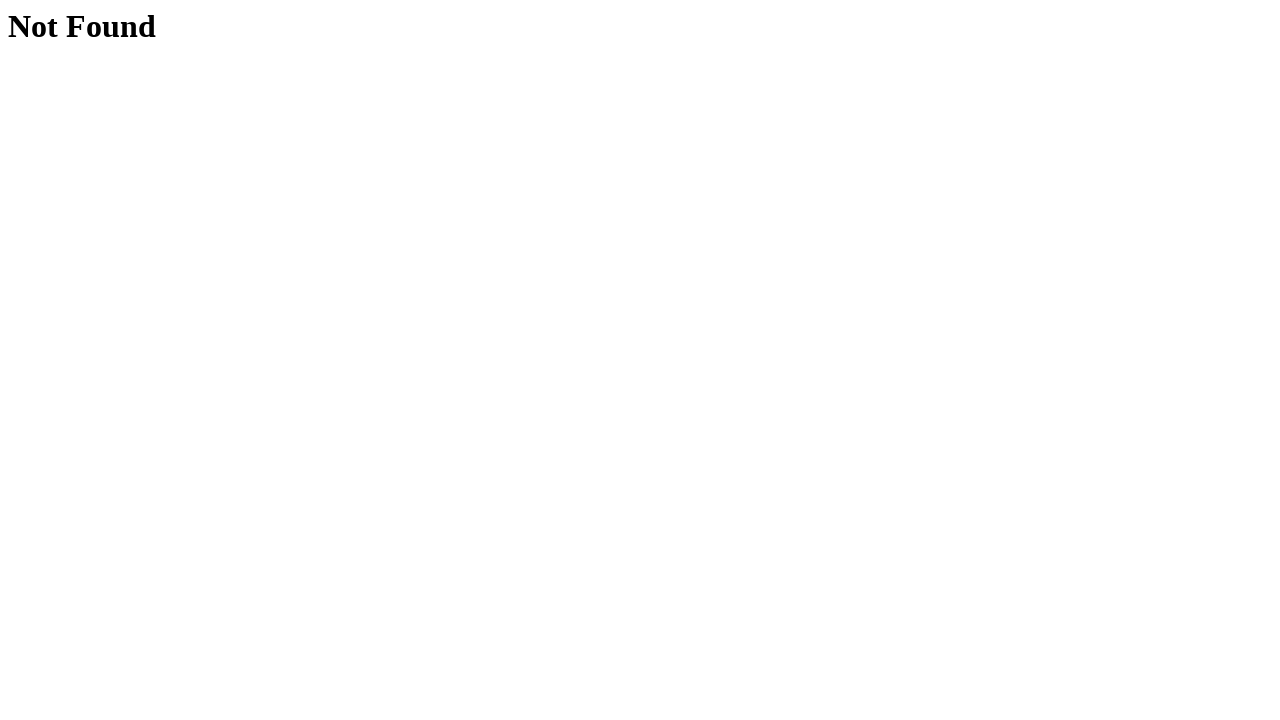

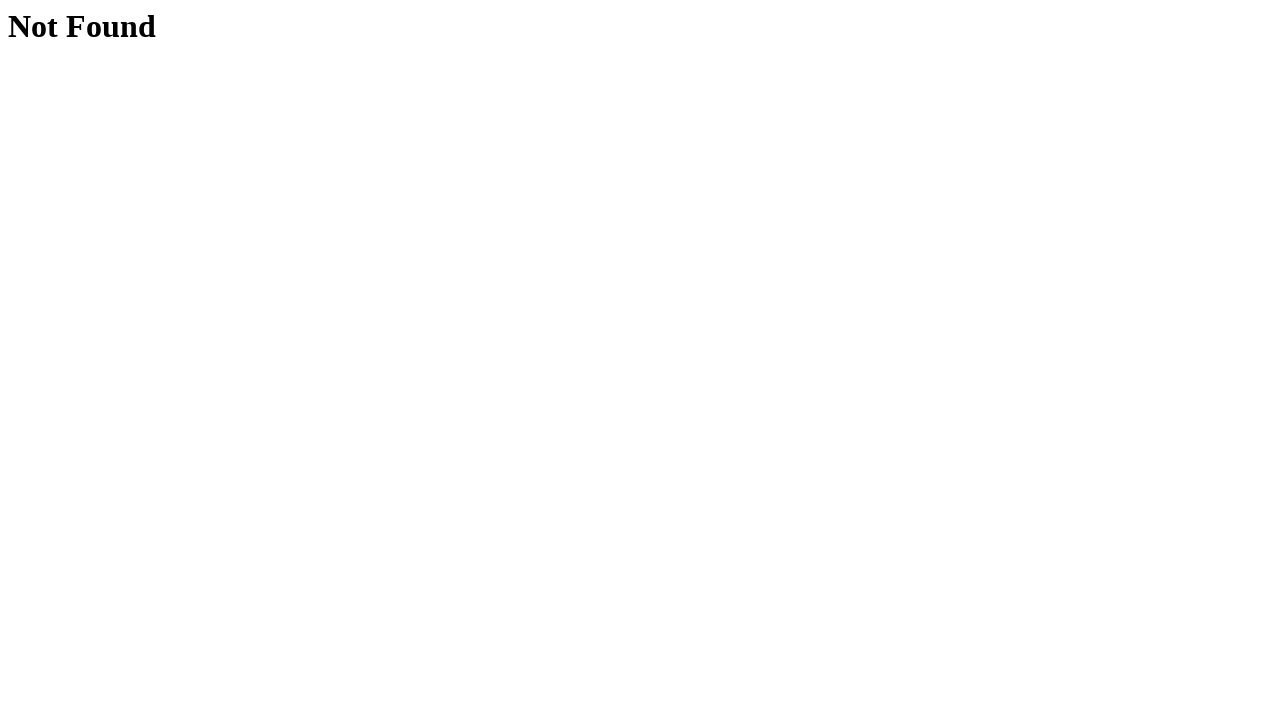